Tests file download functionality by navigating to a file download page and clicking on a download link to initiate a file download.

Starting URL: https://testcenter.techproeducation.com/index.php?page=file-download

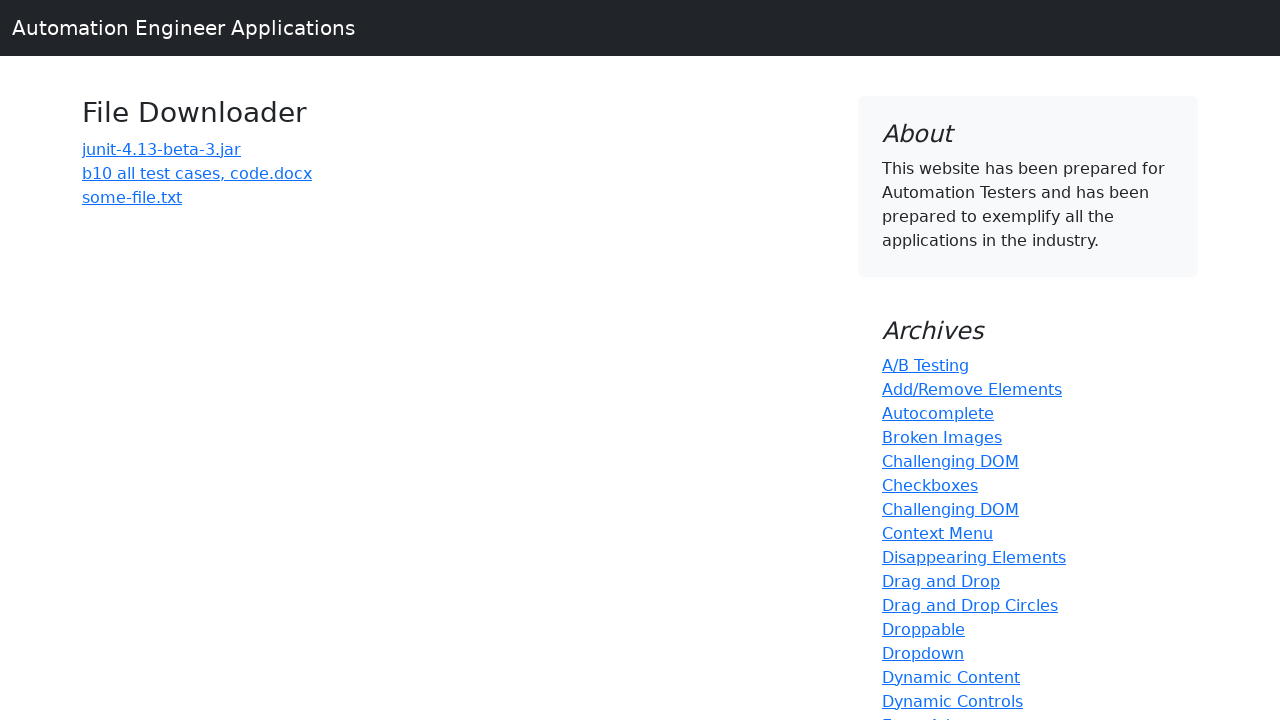

Navigated to file download page
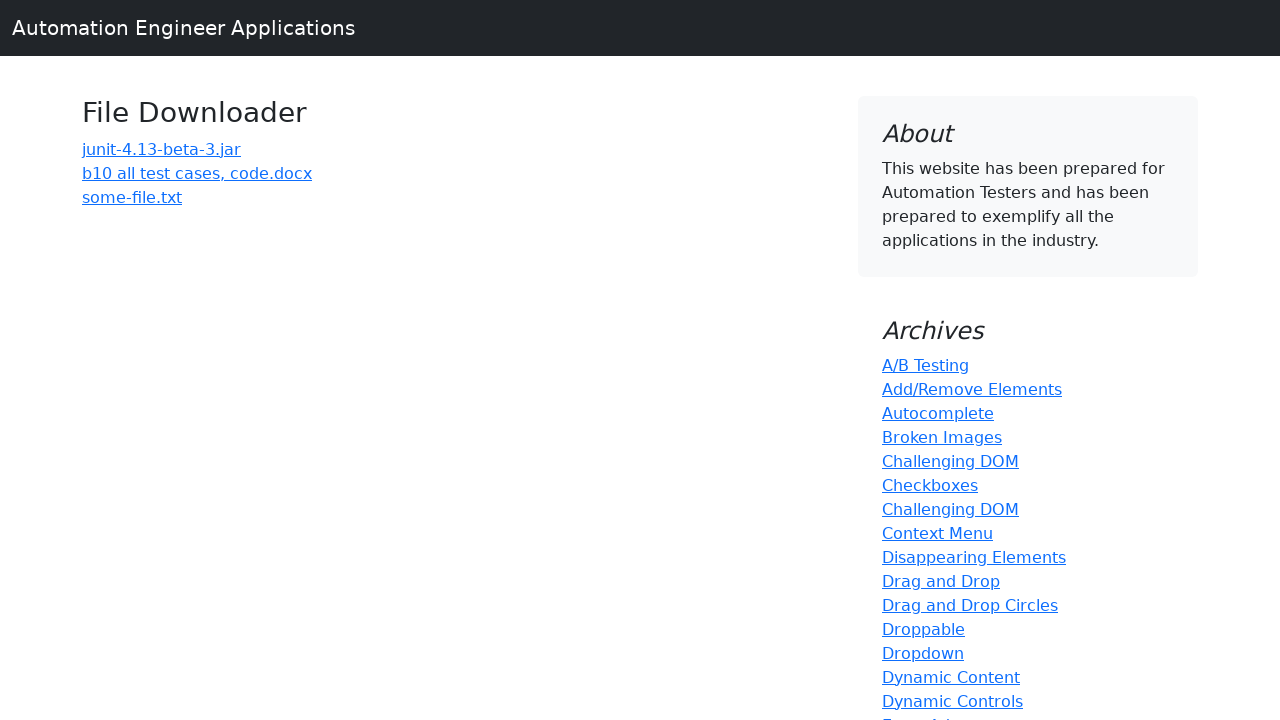

Clicked on 'b10 all test cases' download link at (197, 173) on text=b10 all test cases
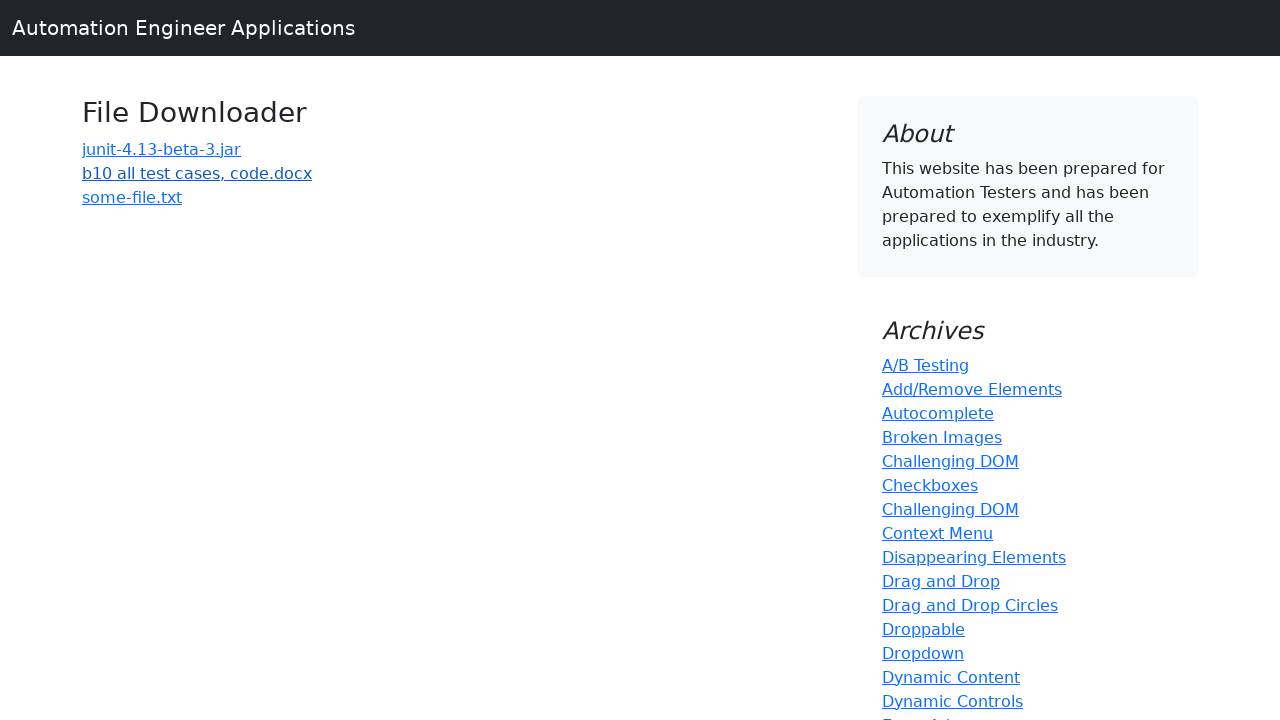

File download completed
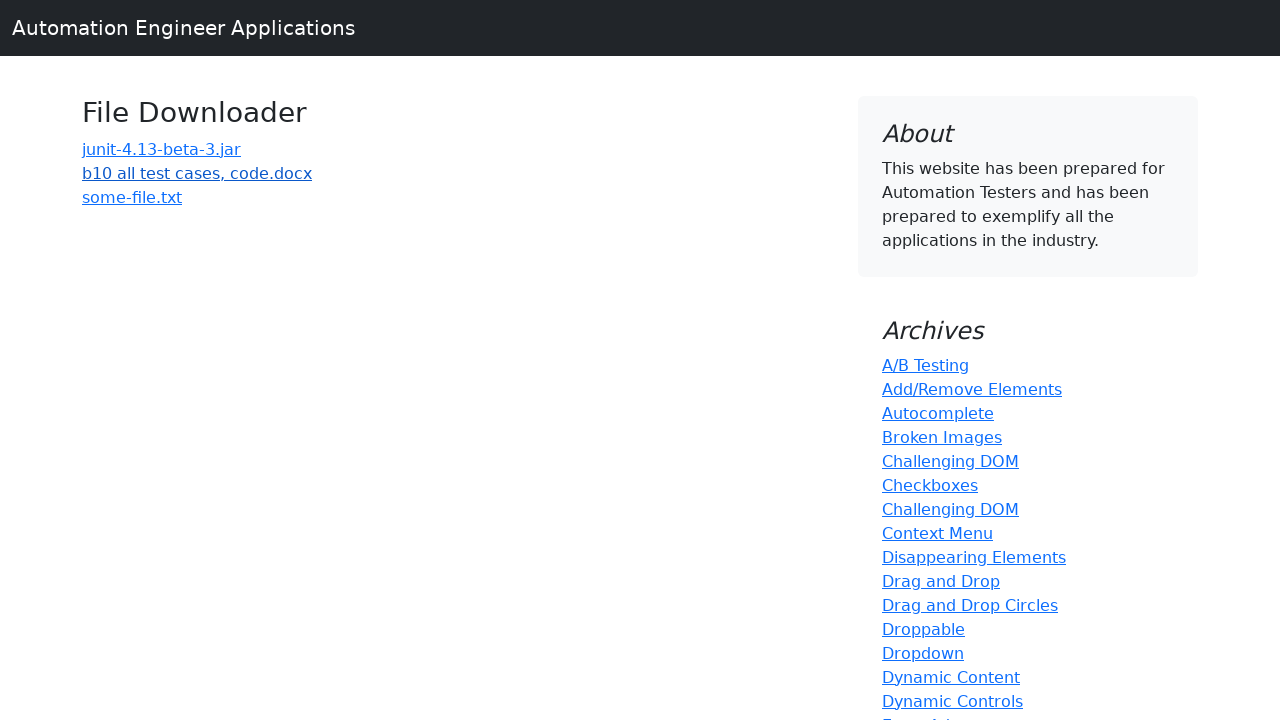

Verified downloaded file contains 'b10 all test cases' in filename
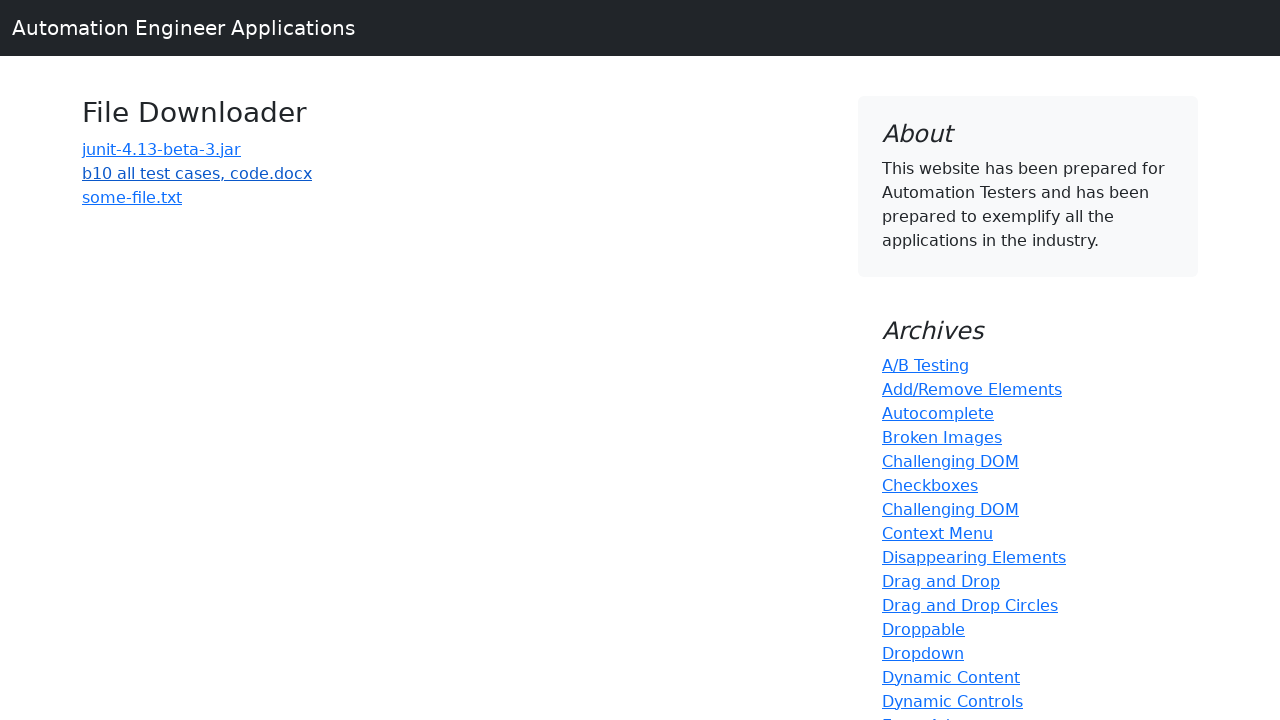

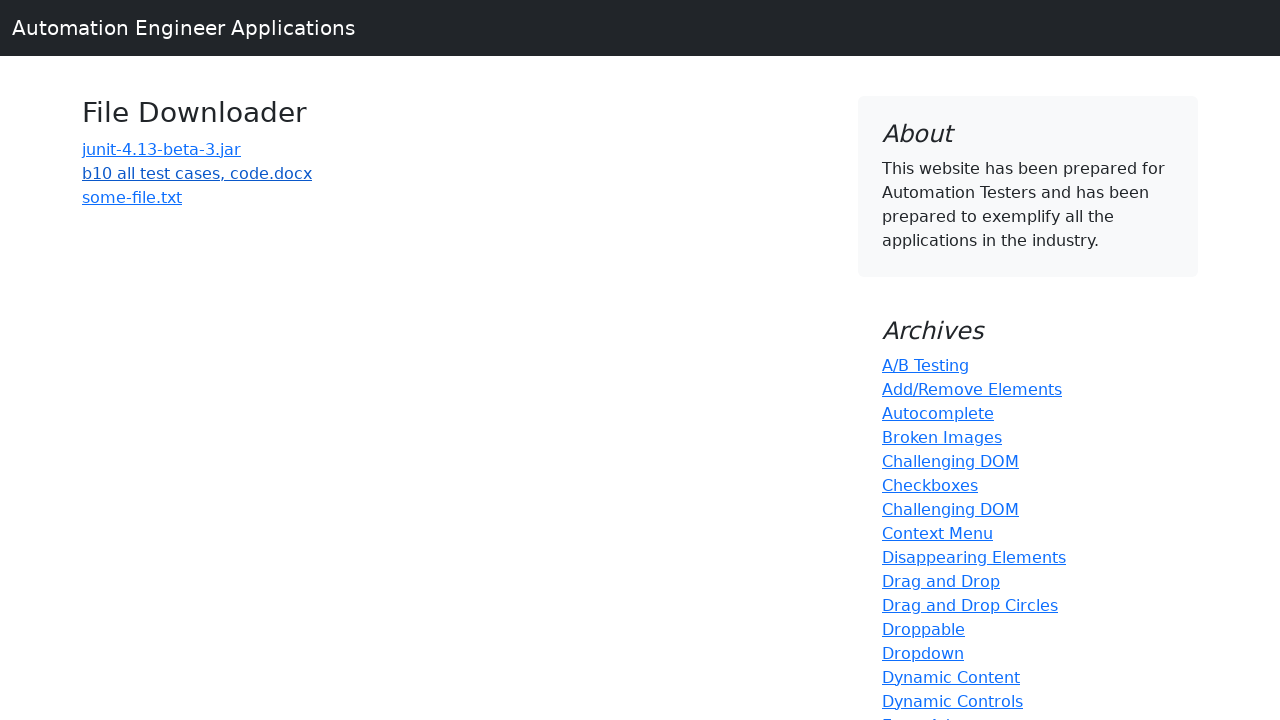